Tests checkbox functionality by ensuring both checkboxes on the page are checked, clicking them if they are not already selected

Starting URL: https://the-internet.herokuapp.com/checkboxes

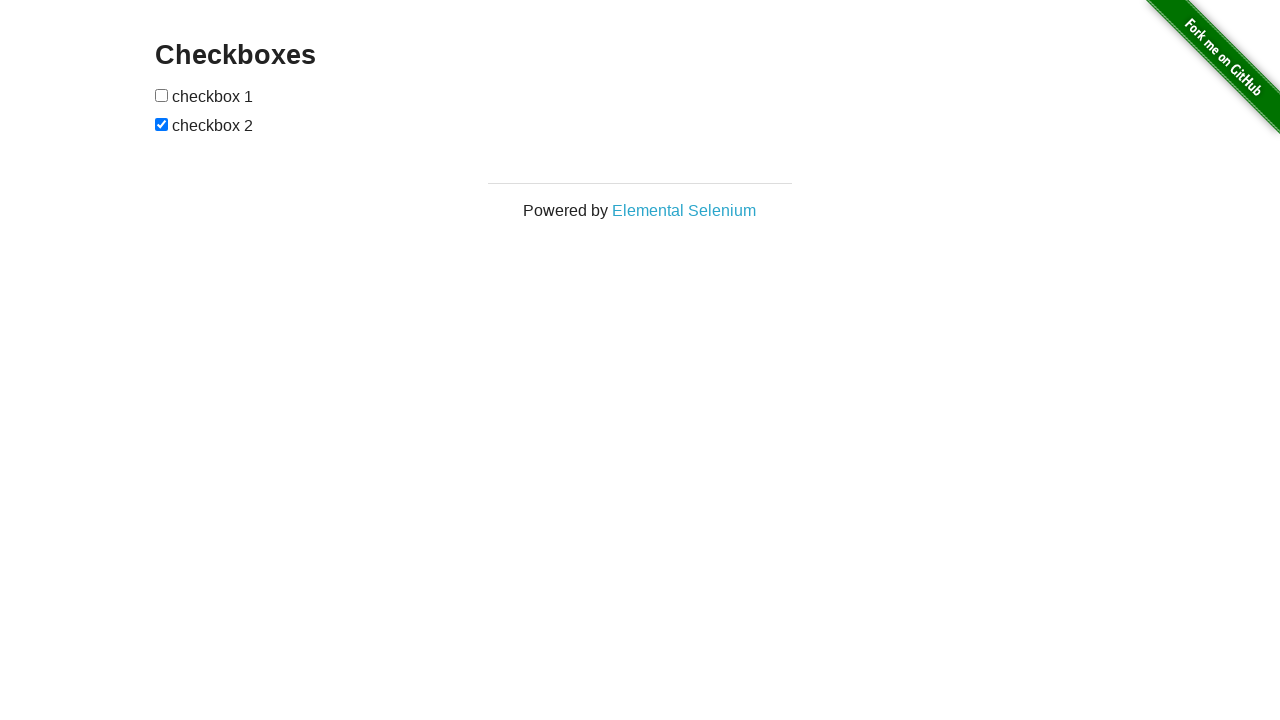

Navigated to checkboxes page
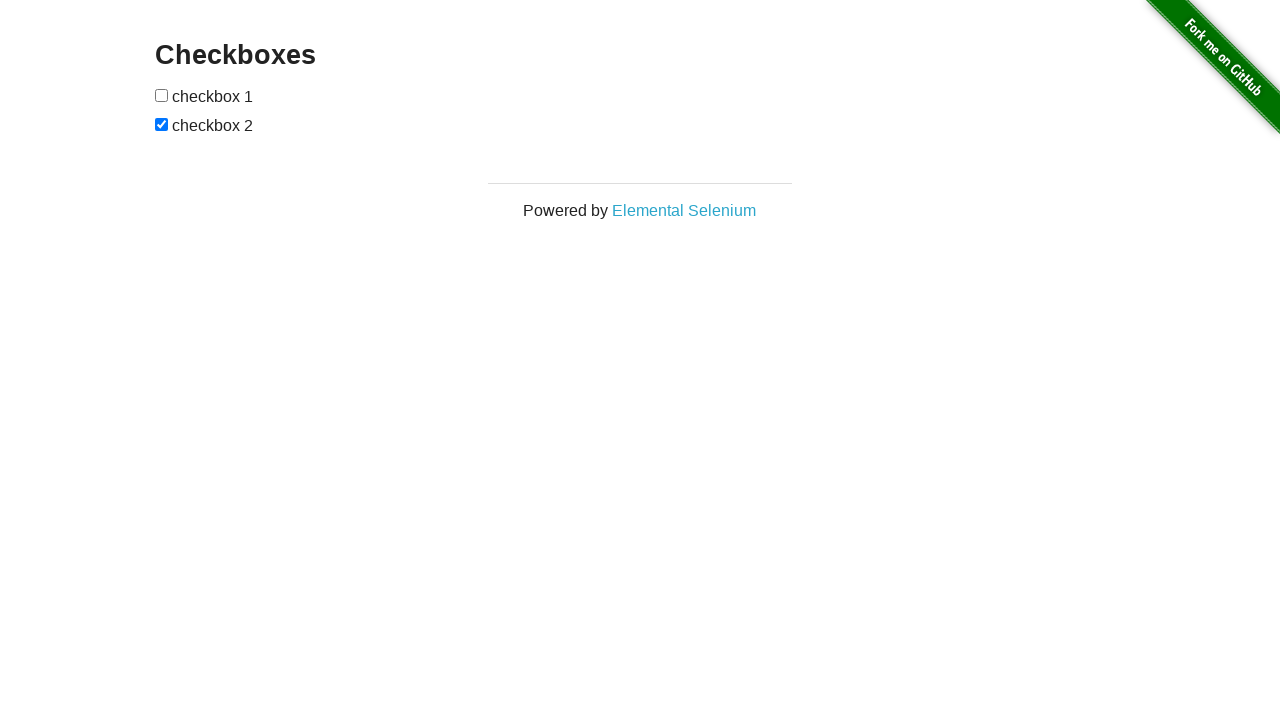

Located first checkbox element
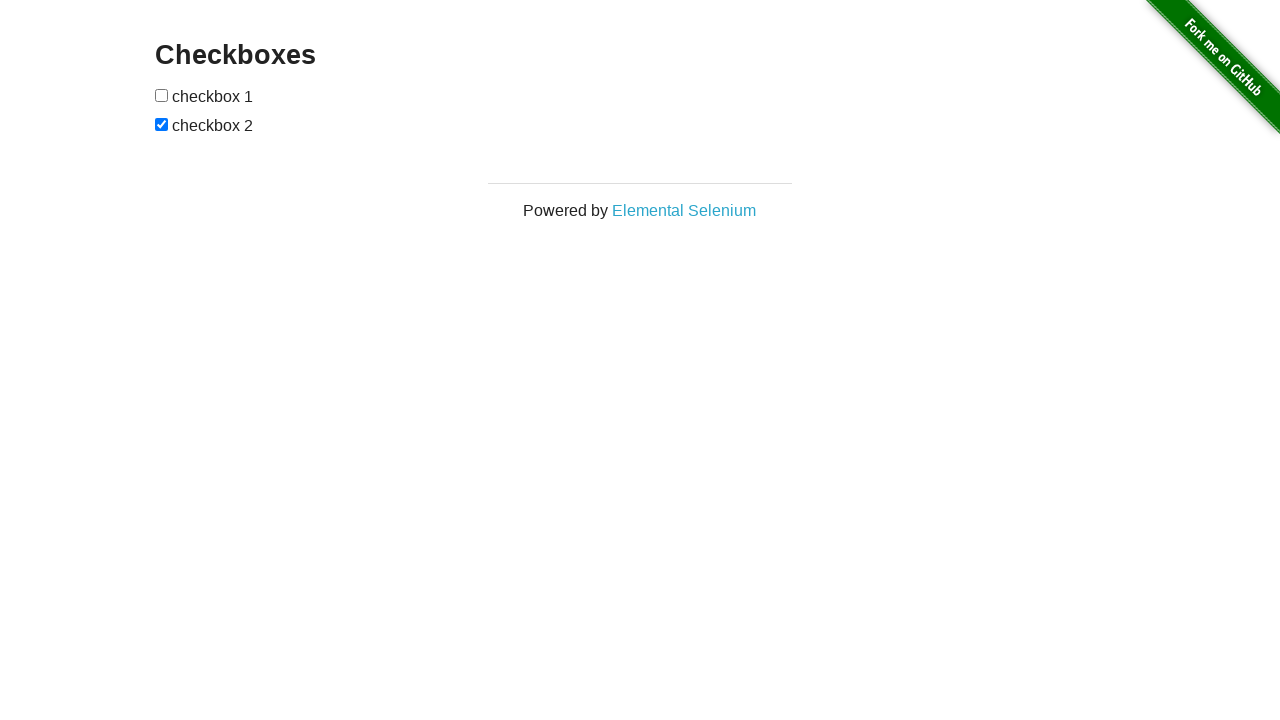

Located second checkbox element
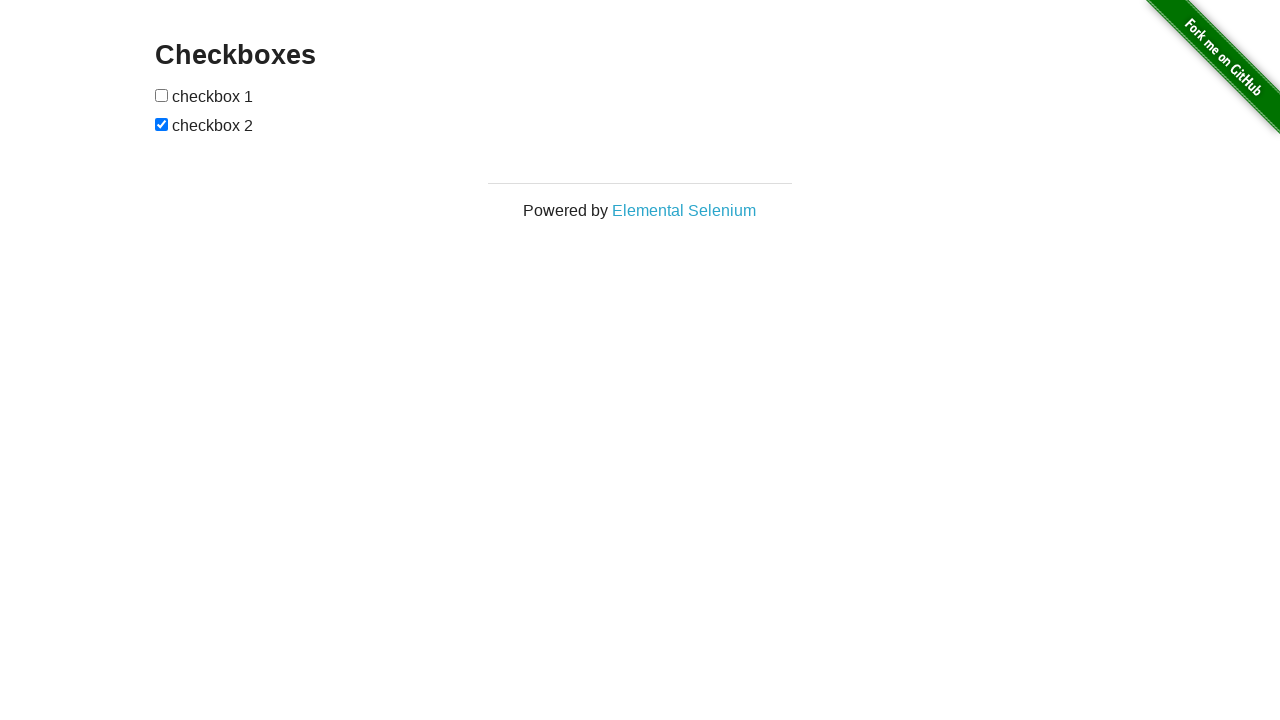

Verified first checkbox is not checked
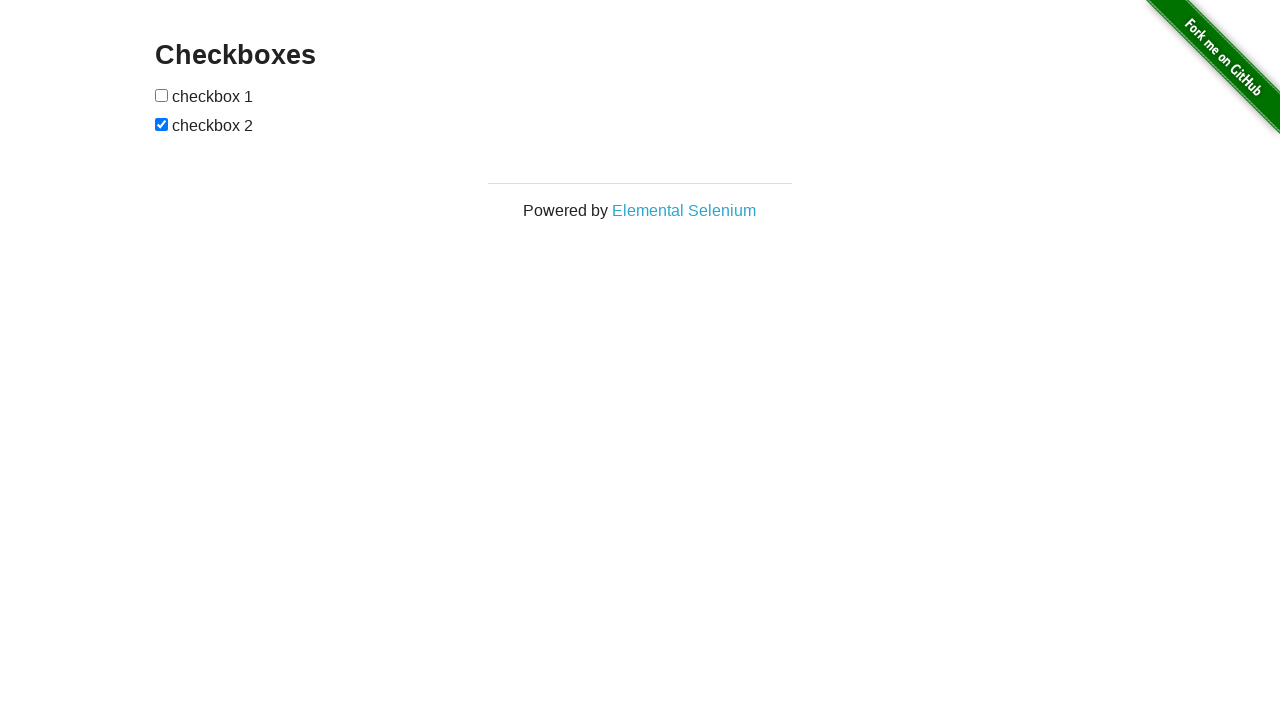

Clicked first checkbox to check it at (162, 95) on #checkboxes > input:nth-child(1)
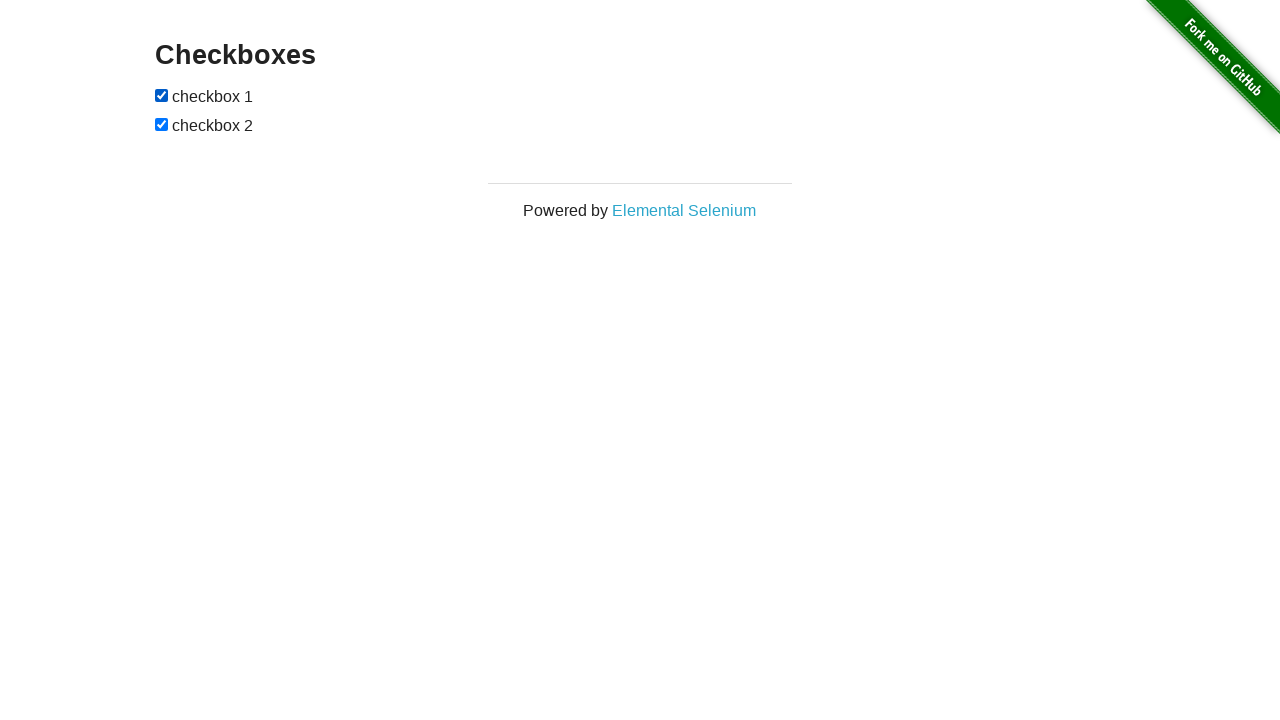

Second checkbox is already checked
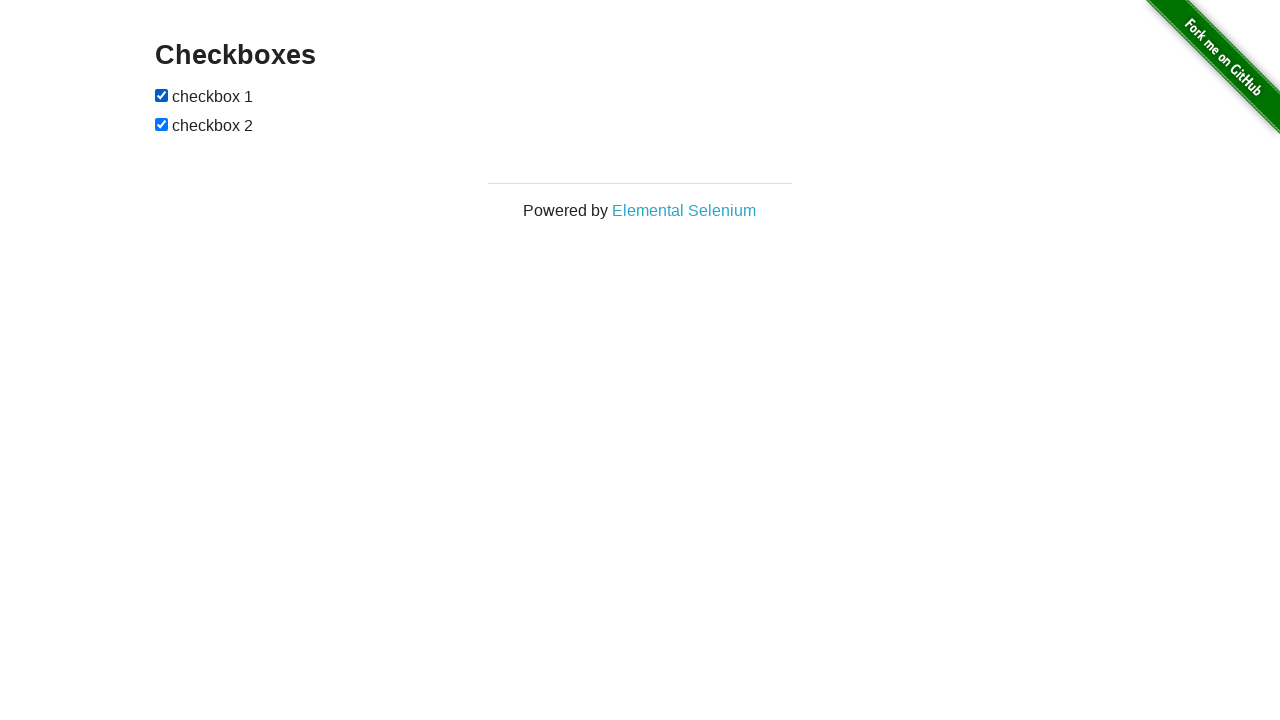

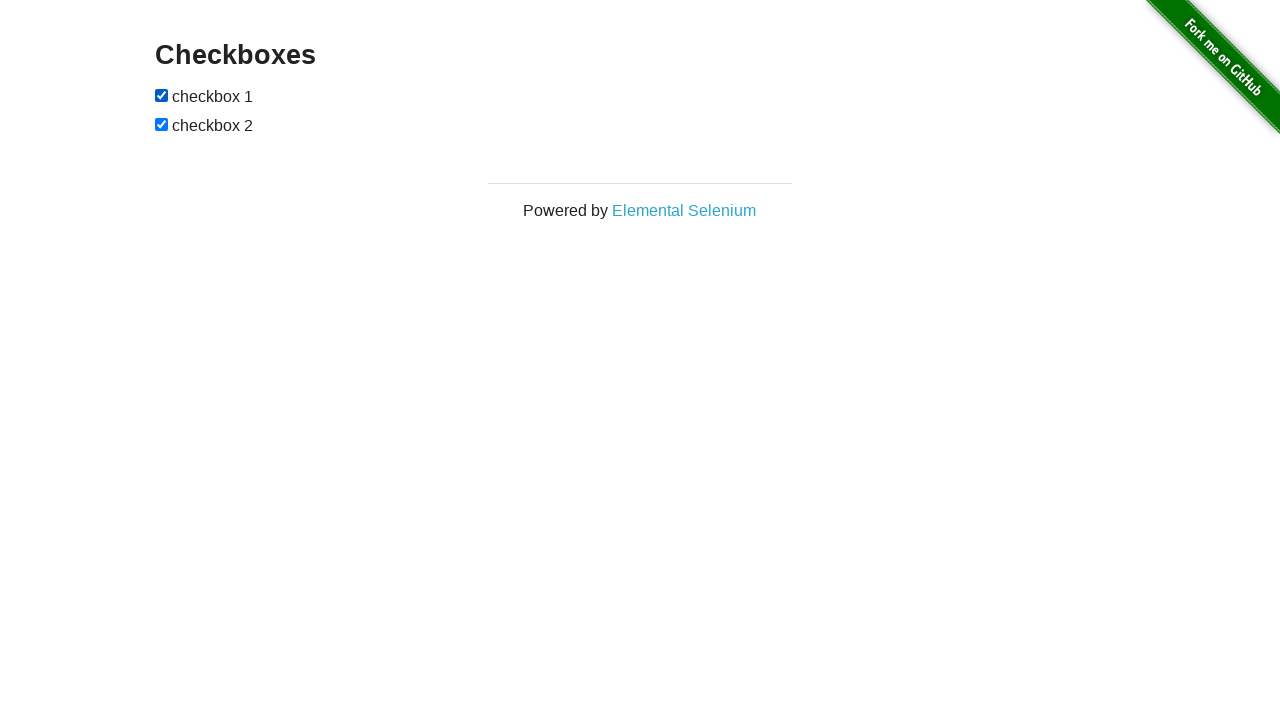